Tests simple drag and drop functionality by dragging an element to a drop target and verifying the element moved and the target text changed to "Dropped!"

Starting URL: https://demoqa.com/droppable

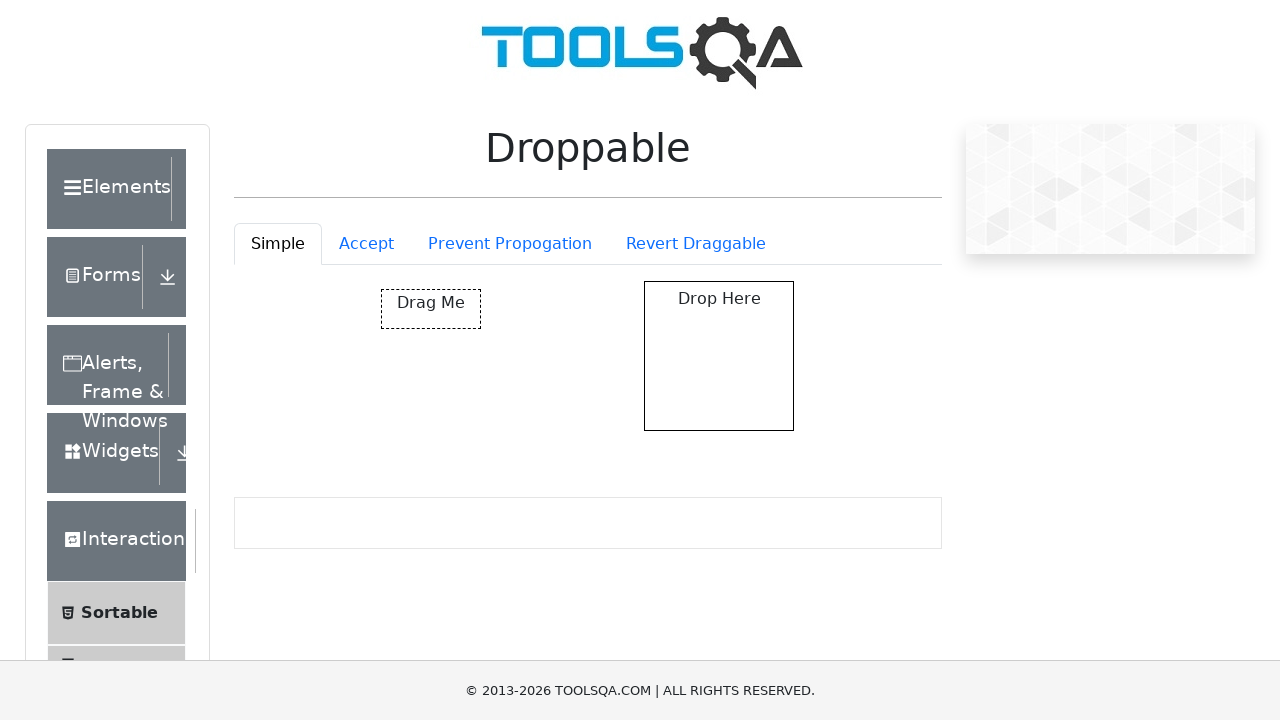

Located the draggable element
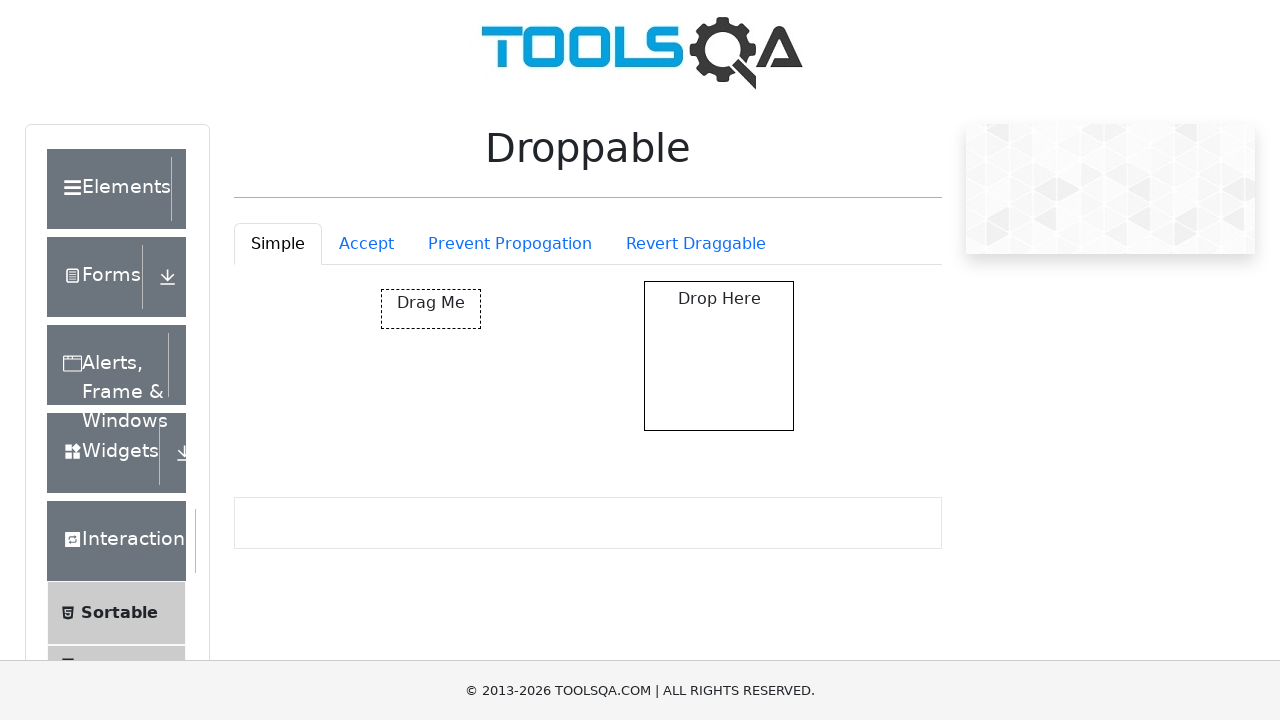

Located the drop target element
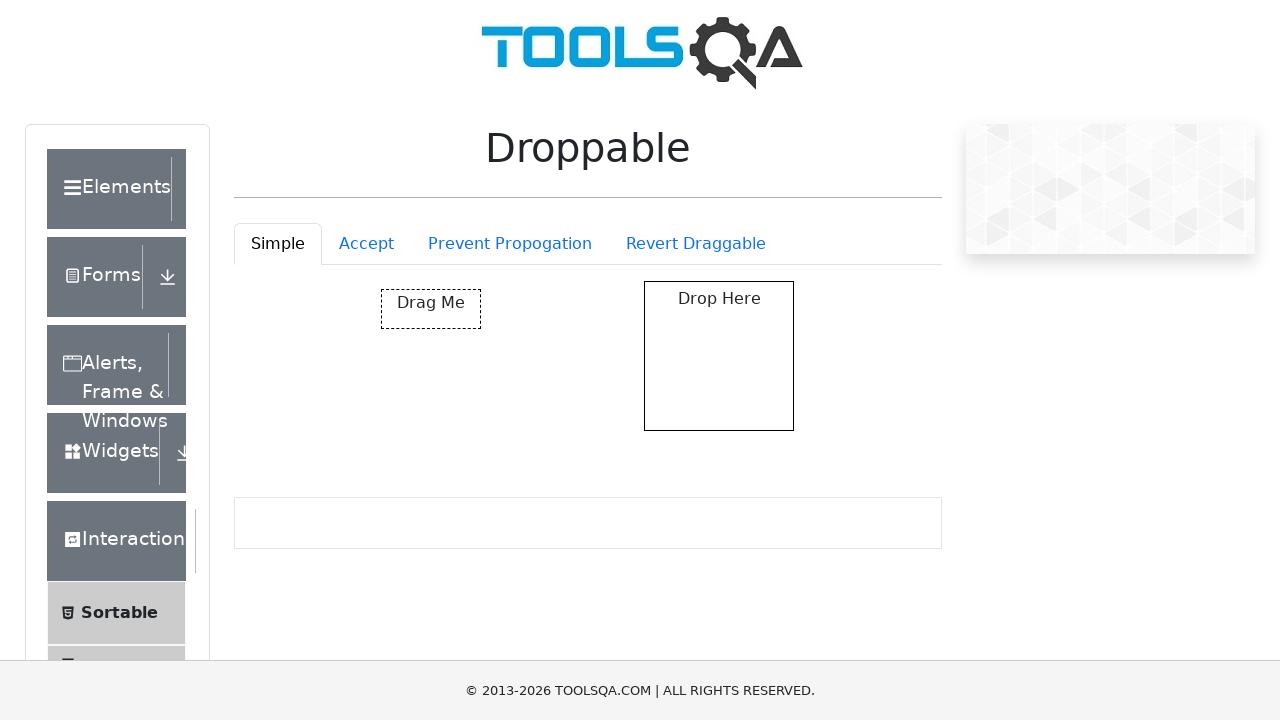

Dragged the element to the drop target at (719, 356)
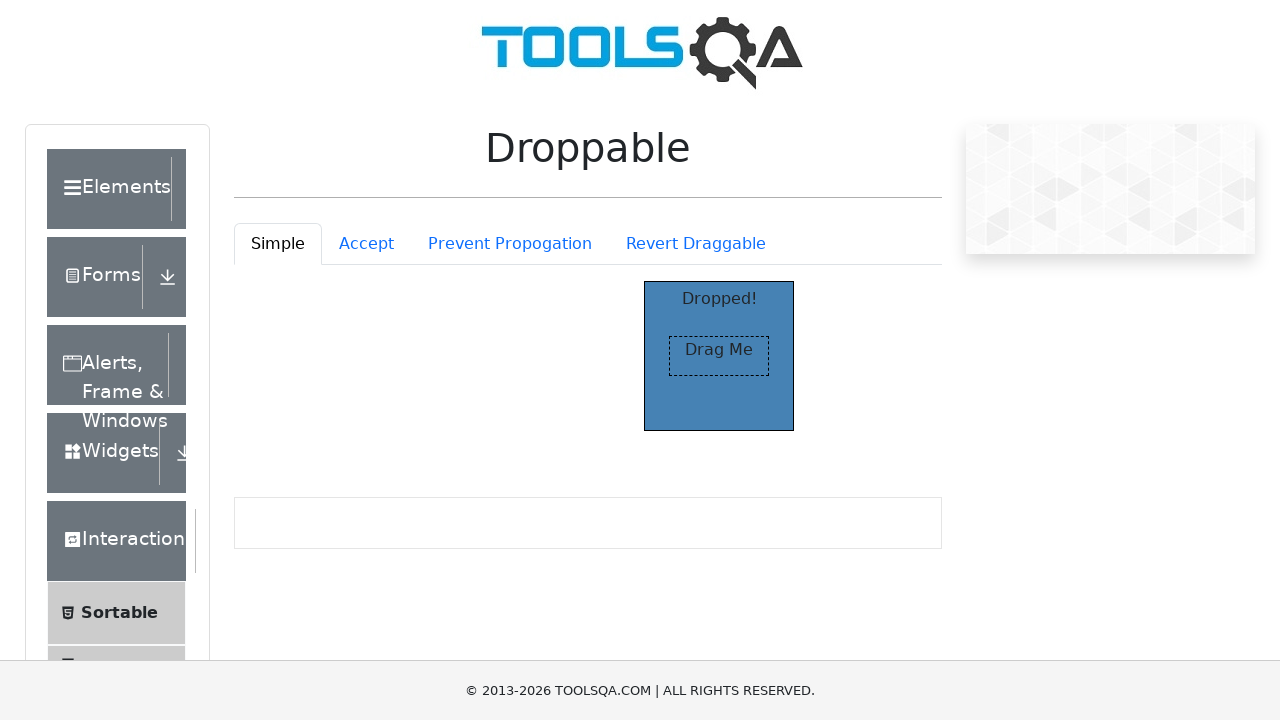

Verified drop target text changed to 'Dropped!'
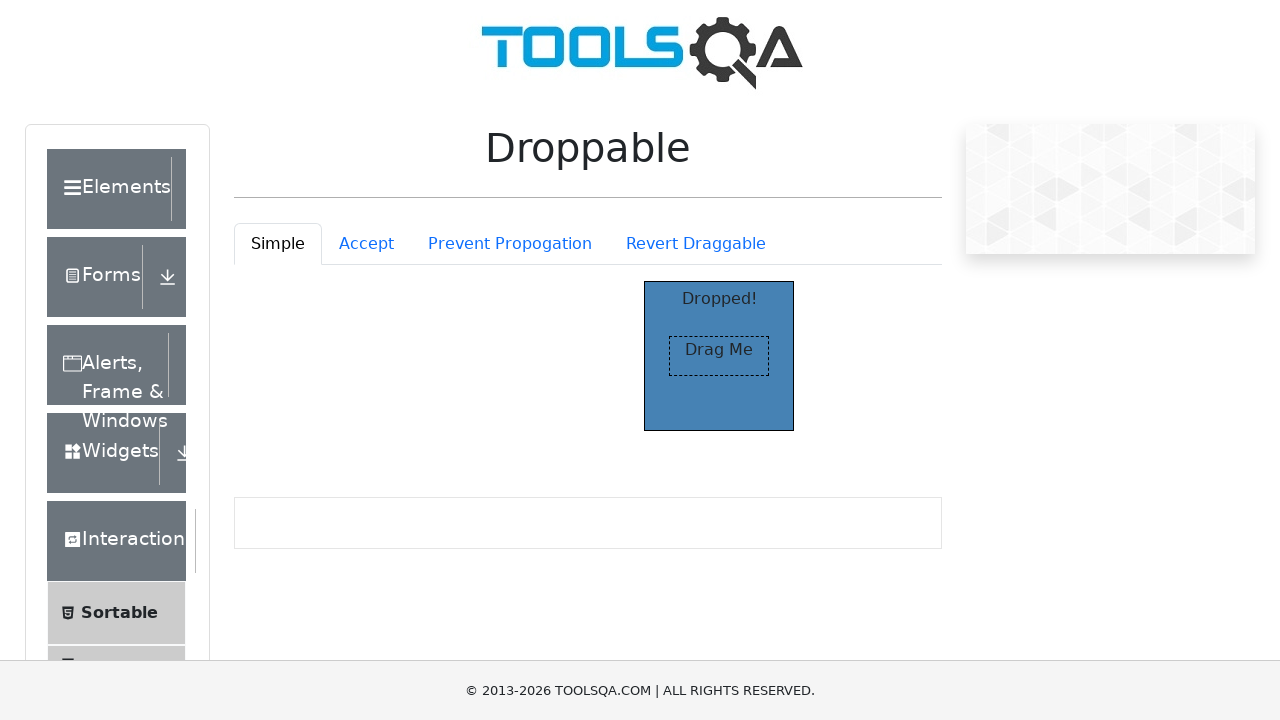

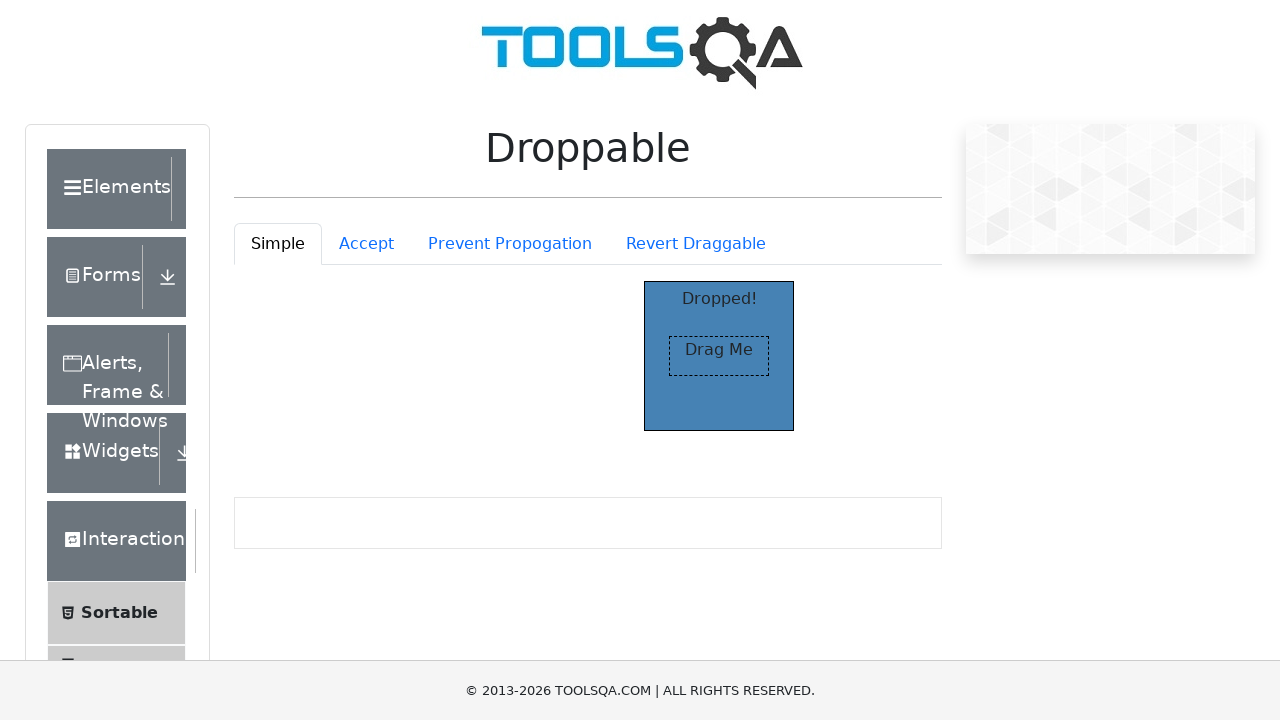